Tests keyboard input functionality by clicking on a name input field, typing text, and clicking a button on a keypress demo page

Starting URL: https://formy-project.herokuapp.com/keypress

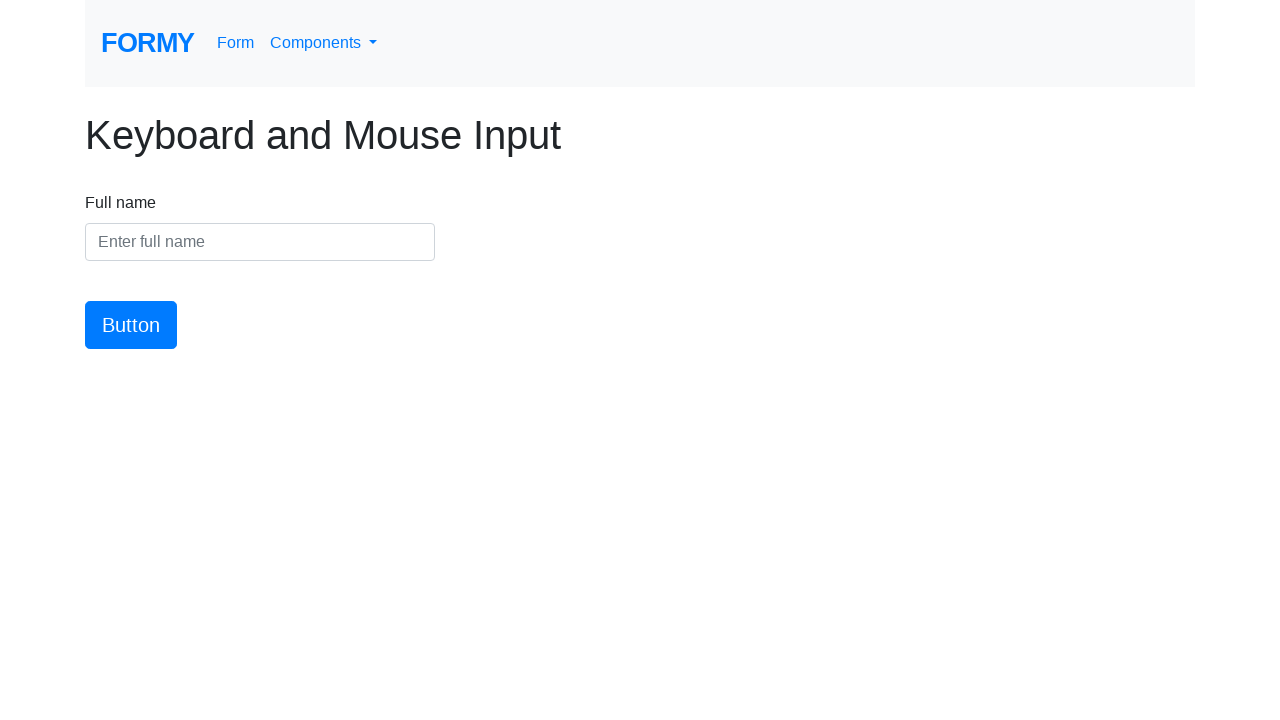

Clicked on the name input field at (260, 242) on #name
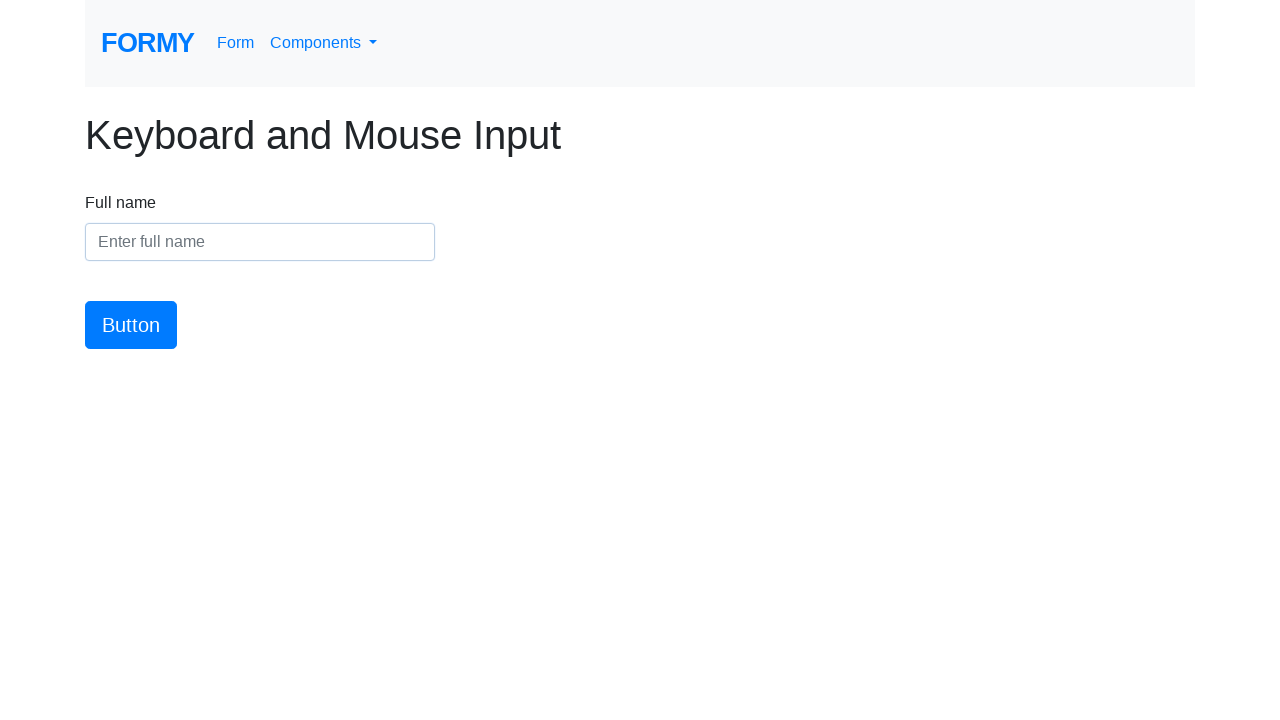

Typed 'Paulina WOW' into the name input field on #name
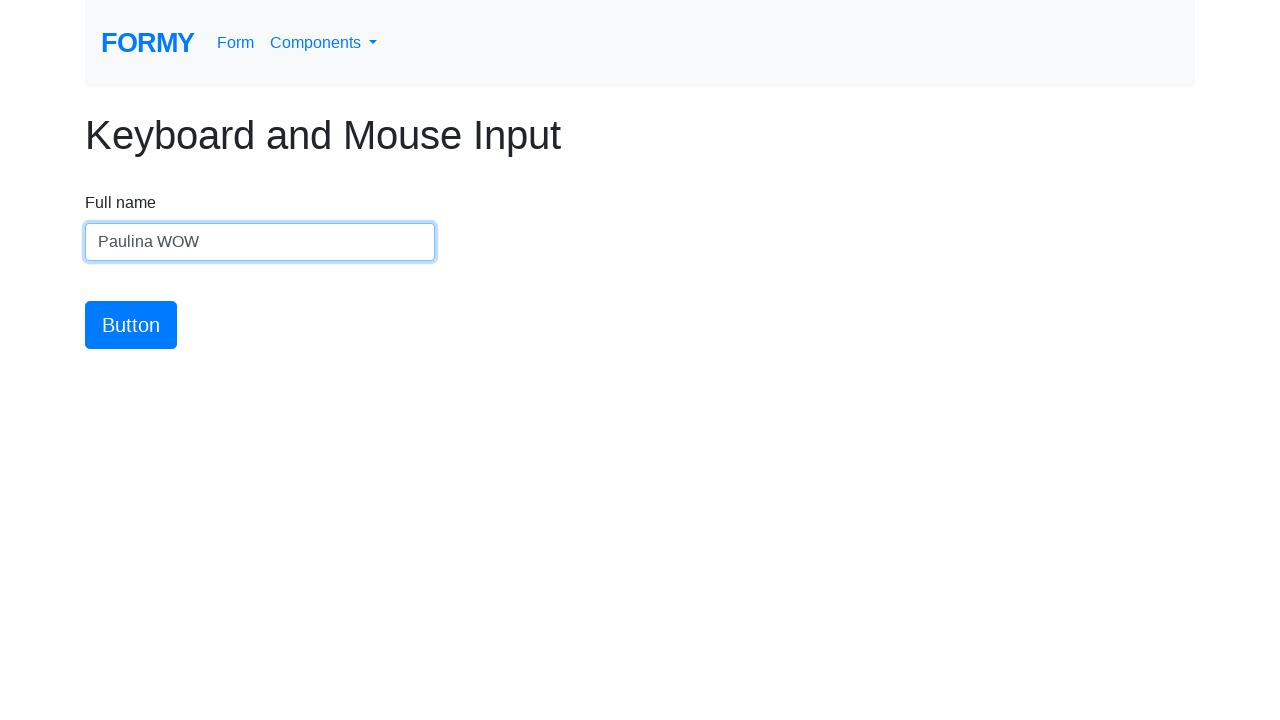

Clicked the button to submit keyboard input at (131, 325) on #button
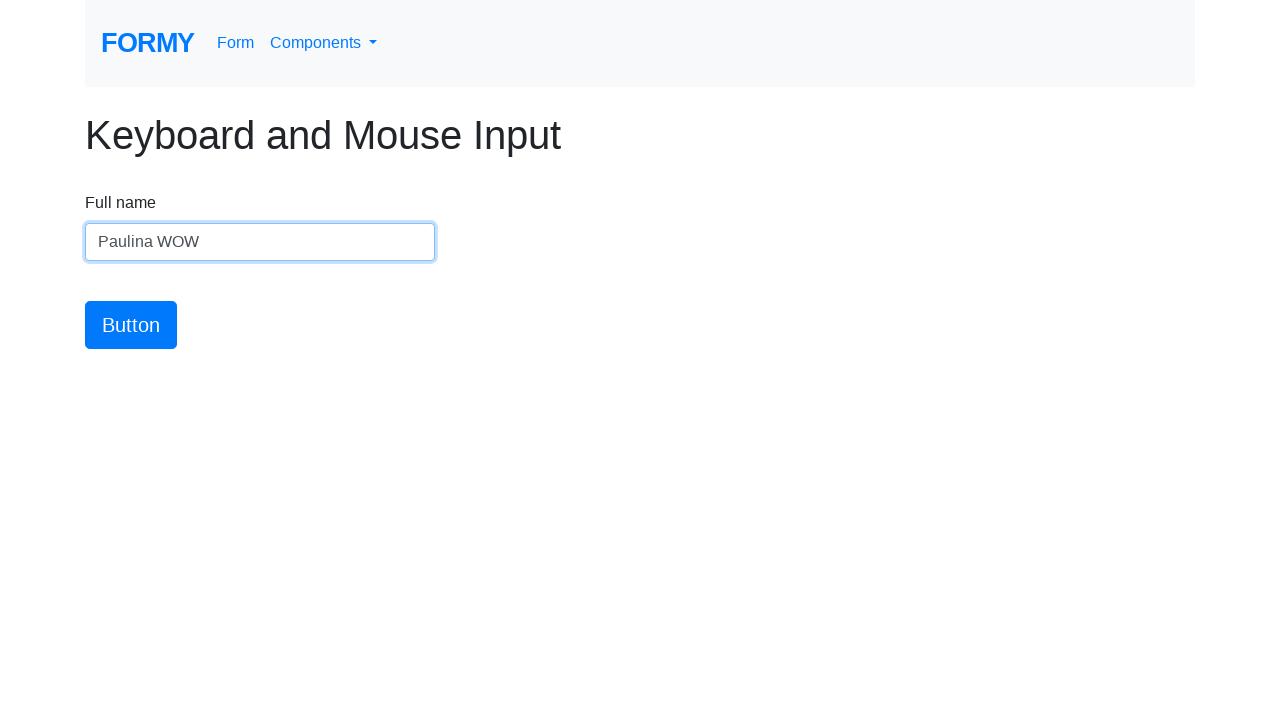

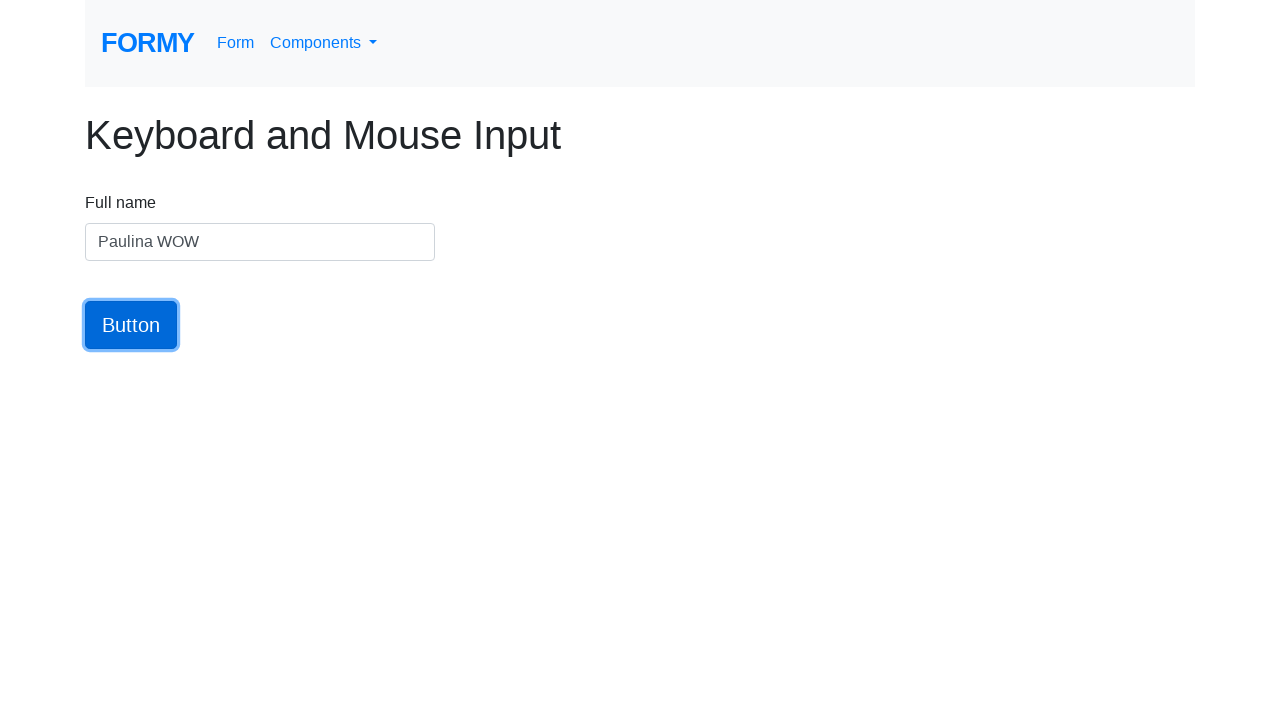